Tests Gibiru search engine by searching for "selenium webdriver" and submitting the search form

Starting URL: http://gibiru.com

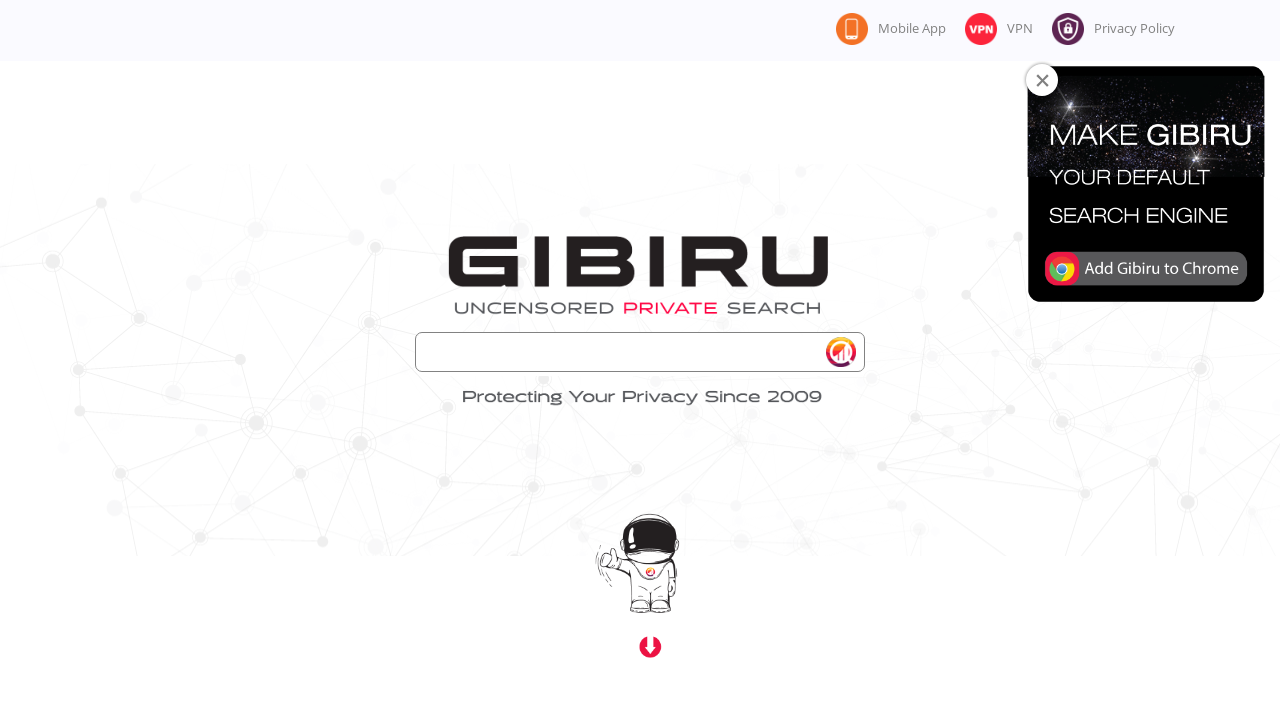

Filled search field with 'selenium webdriver' on //input[@id='q']
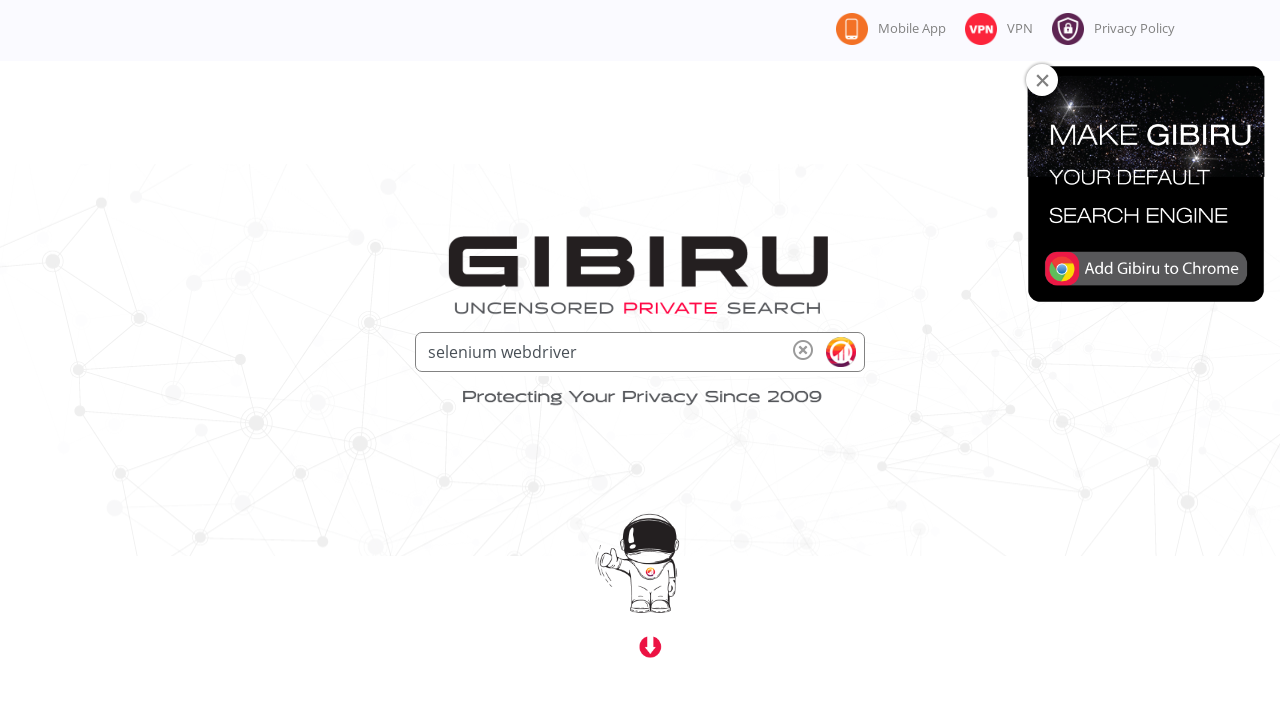

Clicked submit button to search Gibiru at (839, 352) on xpath=//button[@type='submit']
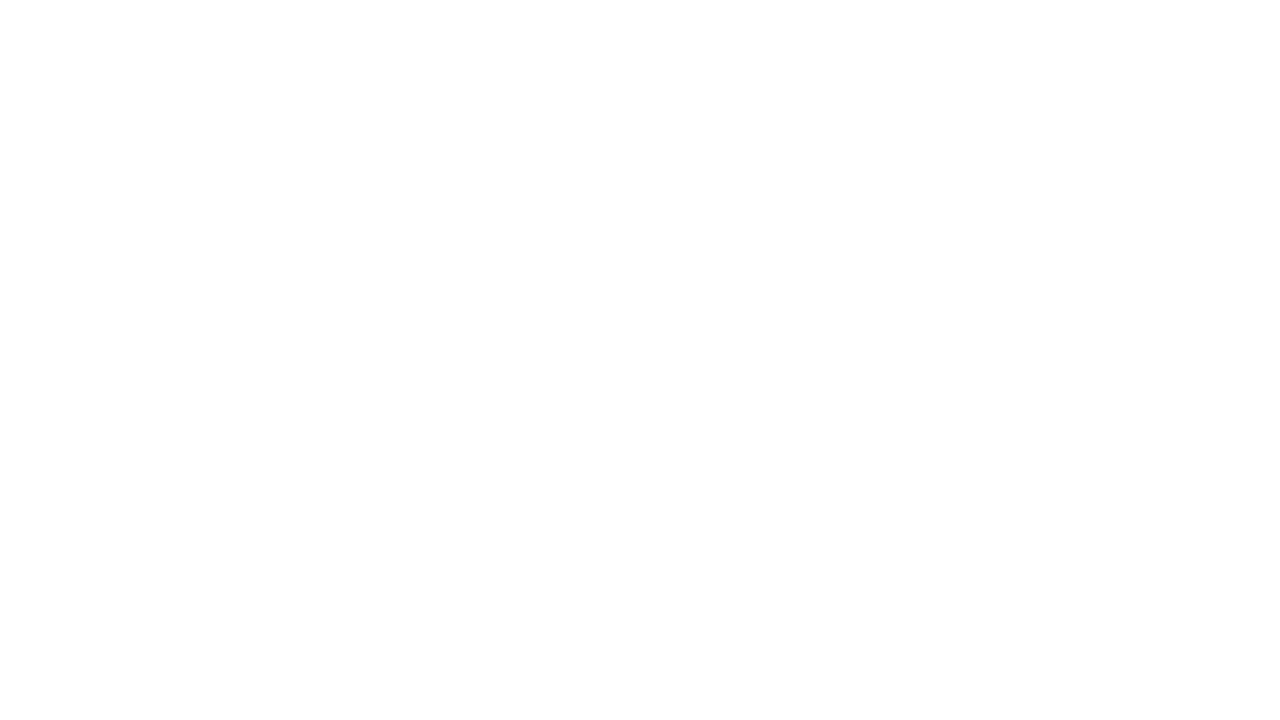

Waited 10 seconds for search results to load
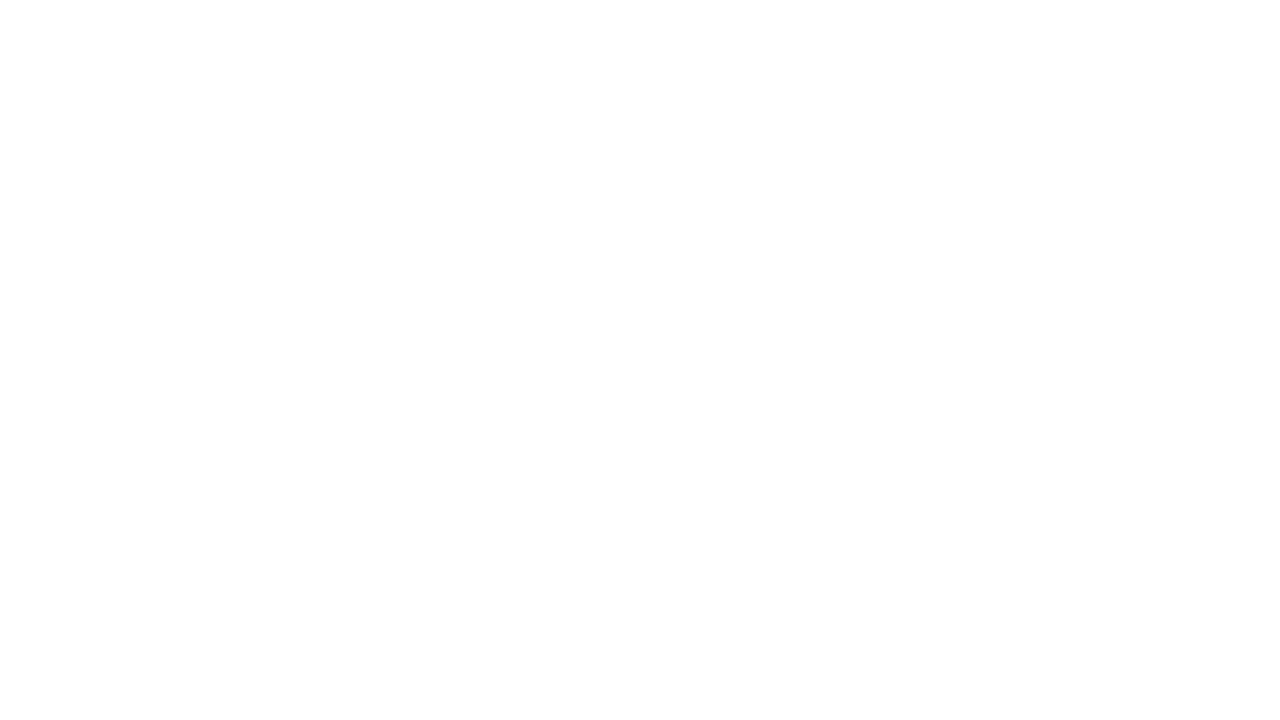

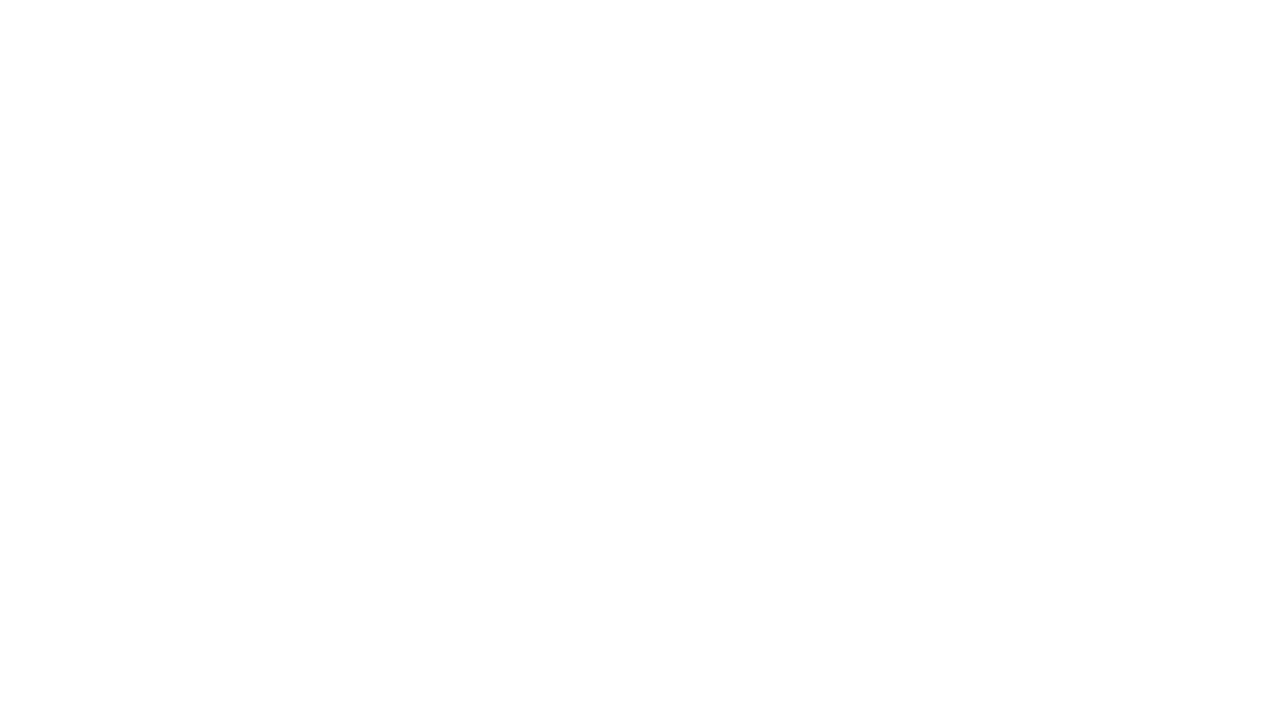